Tests timeout handling by clicking a button that triggers an AJAX request and then clicking the success element with an extended timeout.

Starting URL: http://uitestingplayground.com/ajax

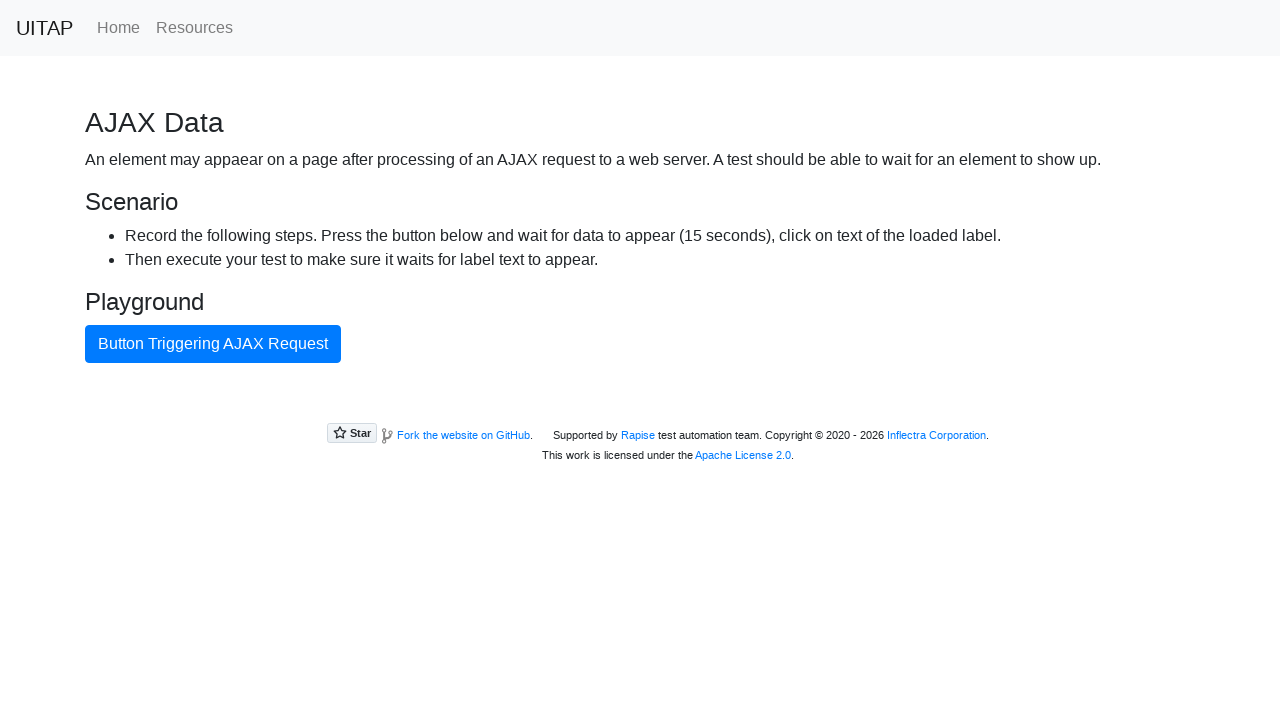

Navigated to AJAX timeout test page
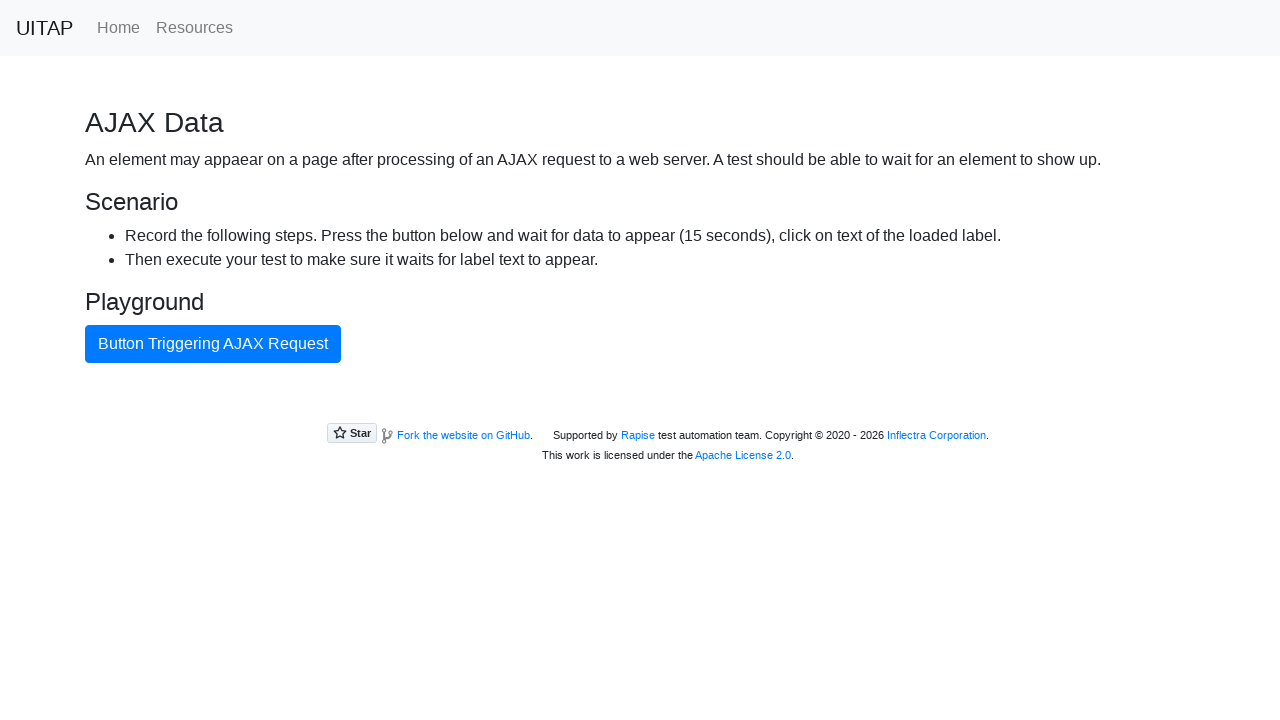

Clicked button that triggers AJAX request at (213, 344) on internal:text="Button Triggering AJAX Request"i
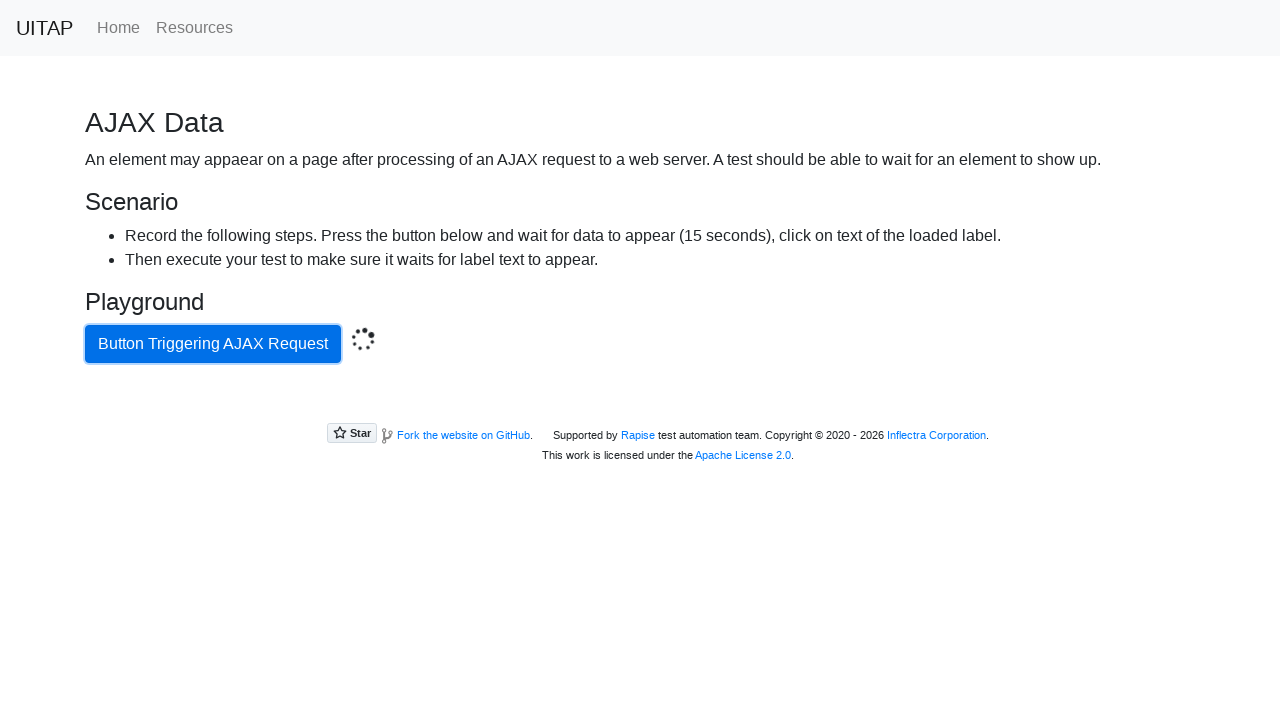

Clicked success element after AJAX request completed with extended timeout at (640, 405) on .bg-success
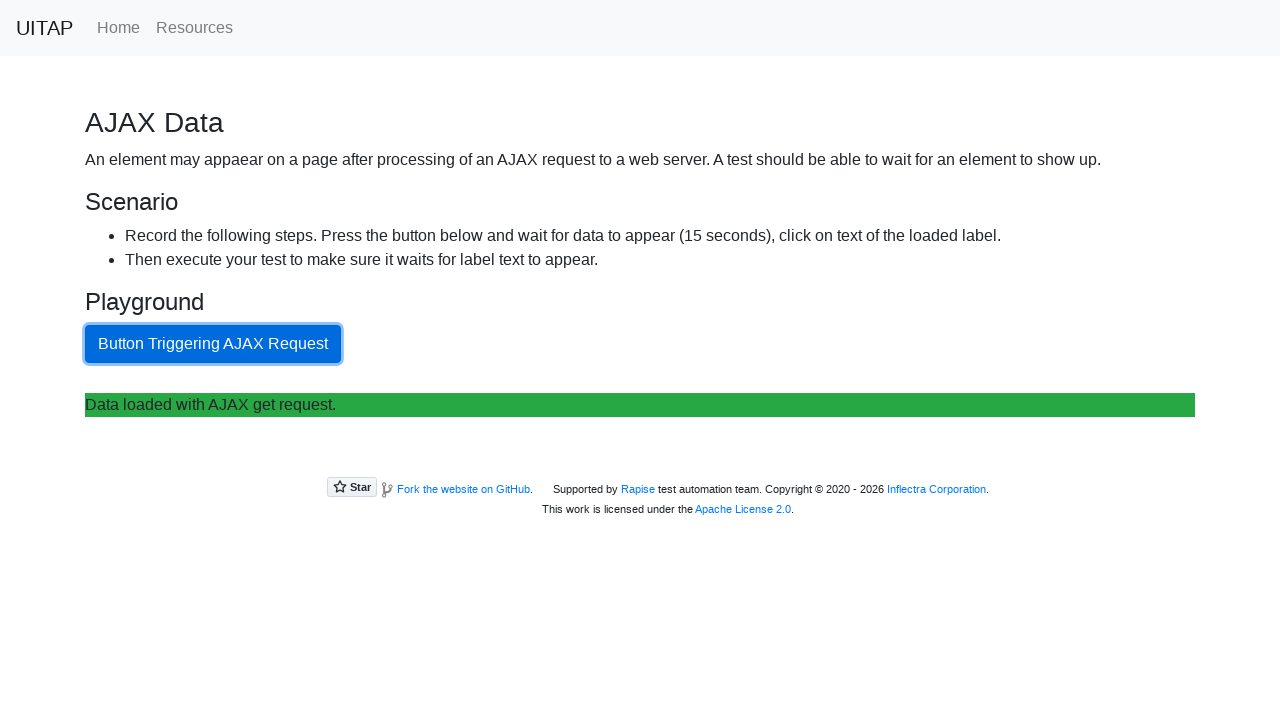

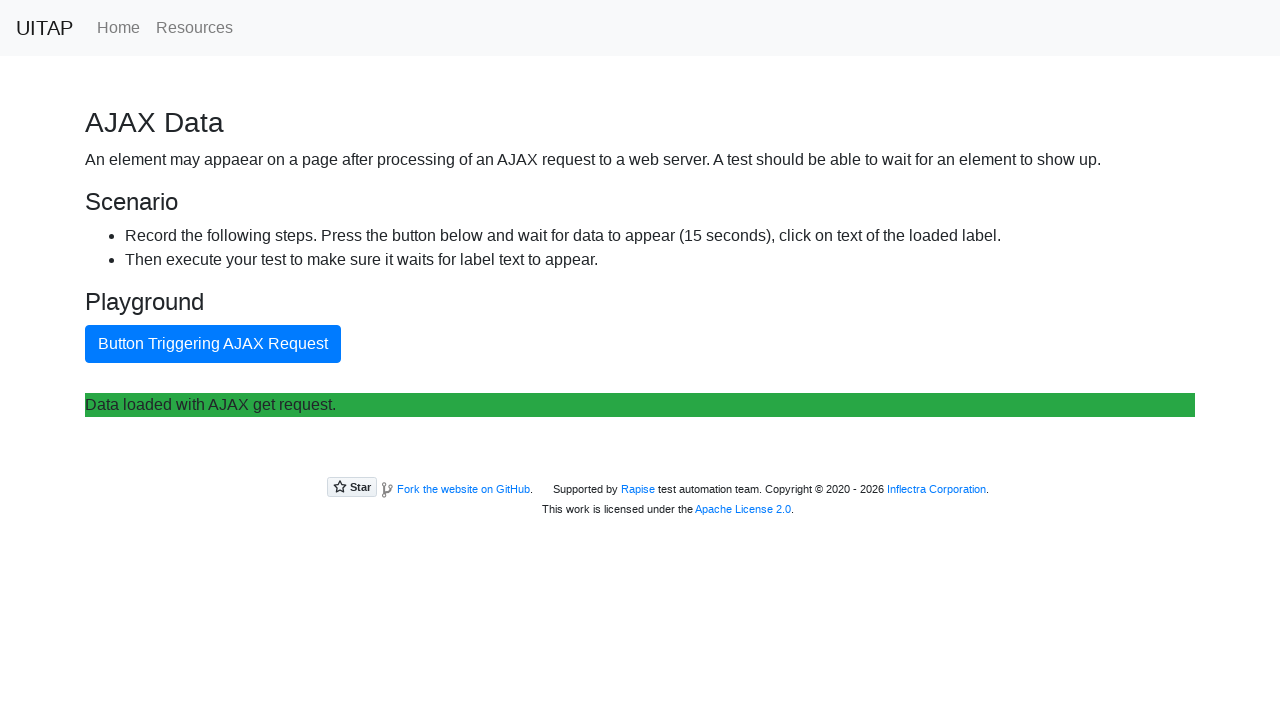